Navigates to the MedPlus Mart website and verifies the page loads successfully by checking that the page title and URL are accessible.

Starting URL: https://www.medplusmart.com/

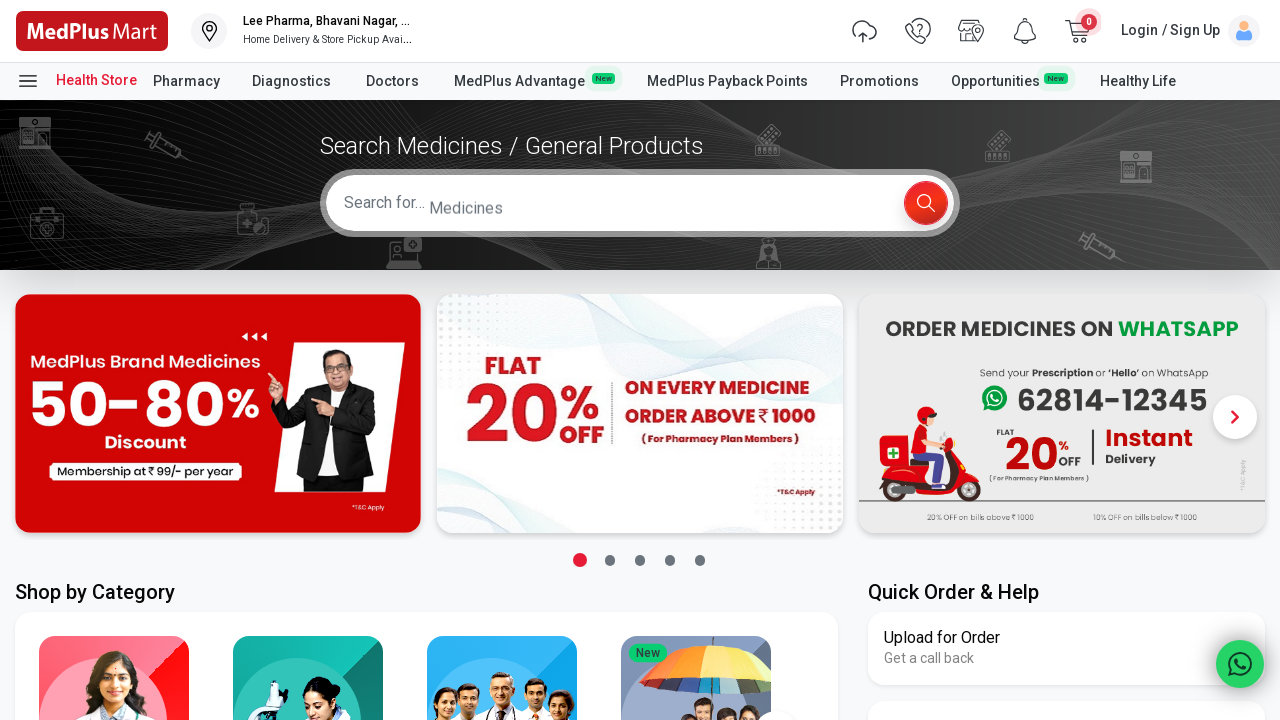

Waited for page to reach domcontentloaded state
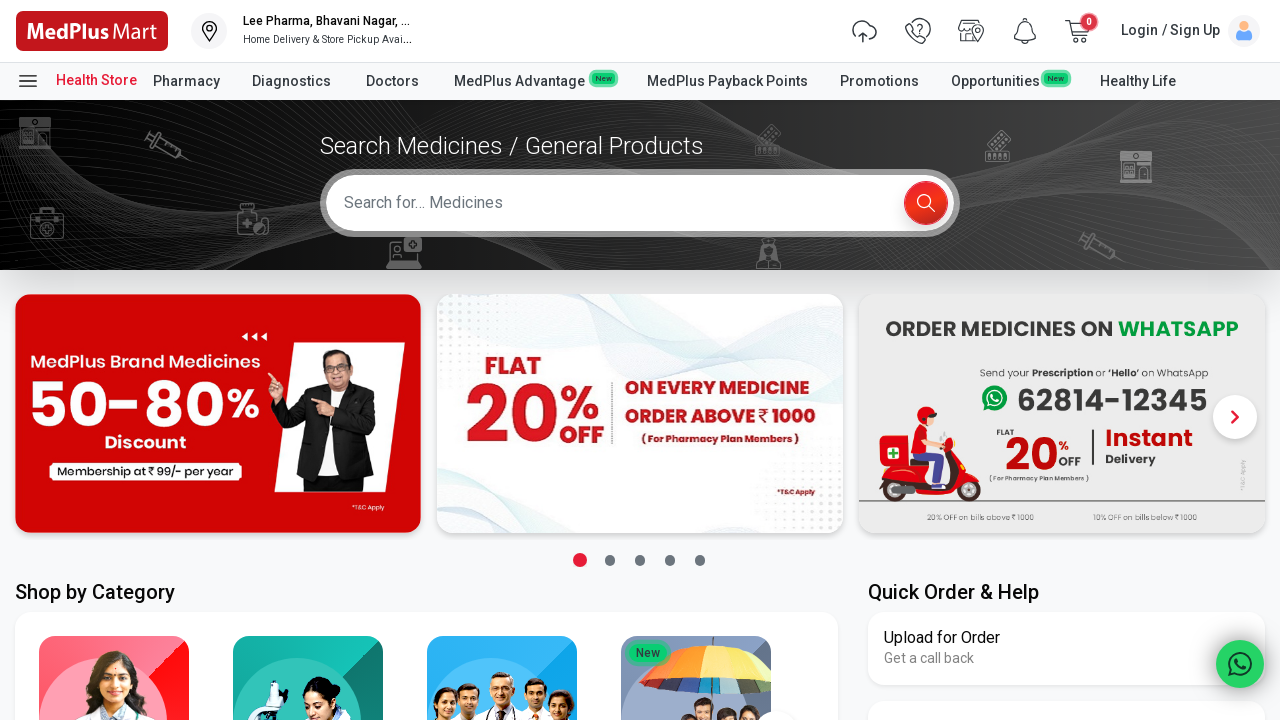

Retrieved page title: Online Pharmacy Store in India. Best value on medicines-MedPlus
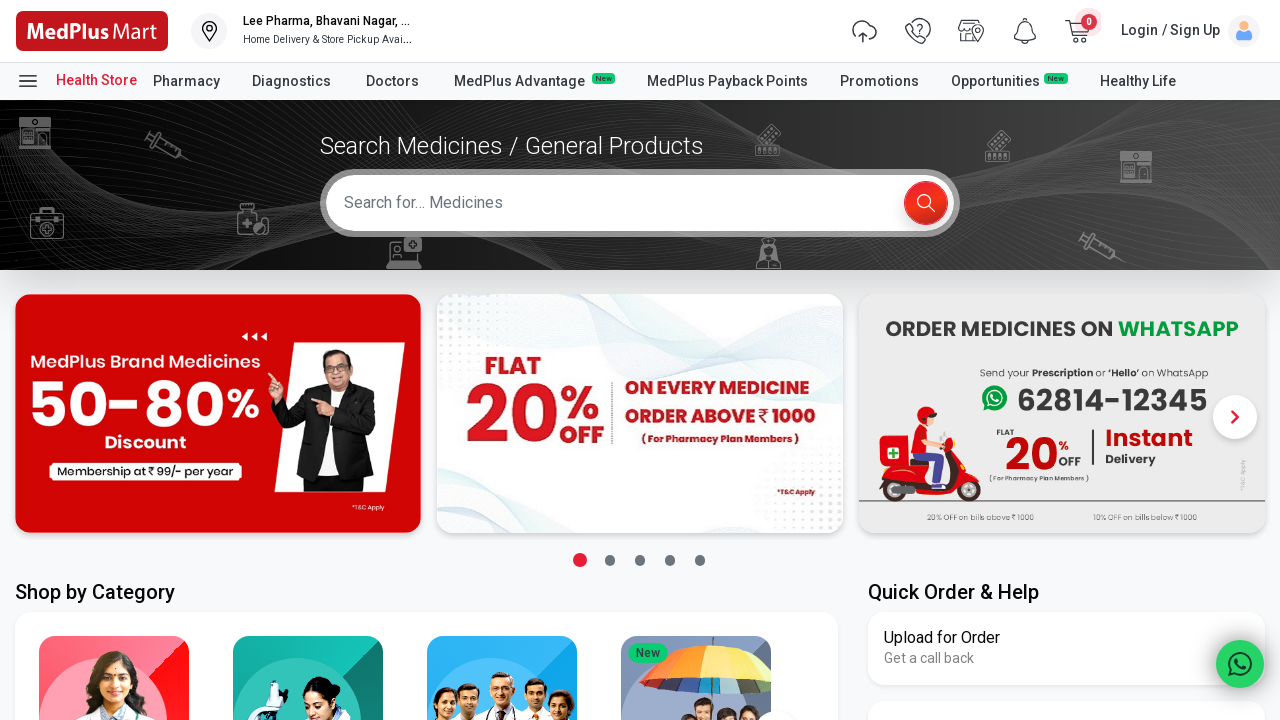

Retrieved current URL: https://www.medplusmart.com/
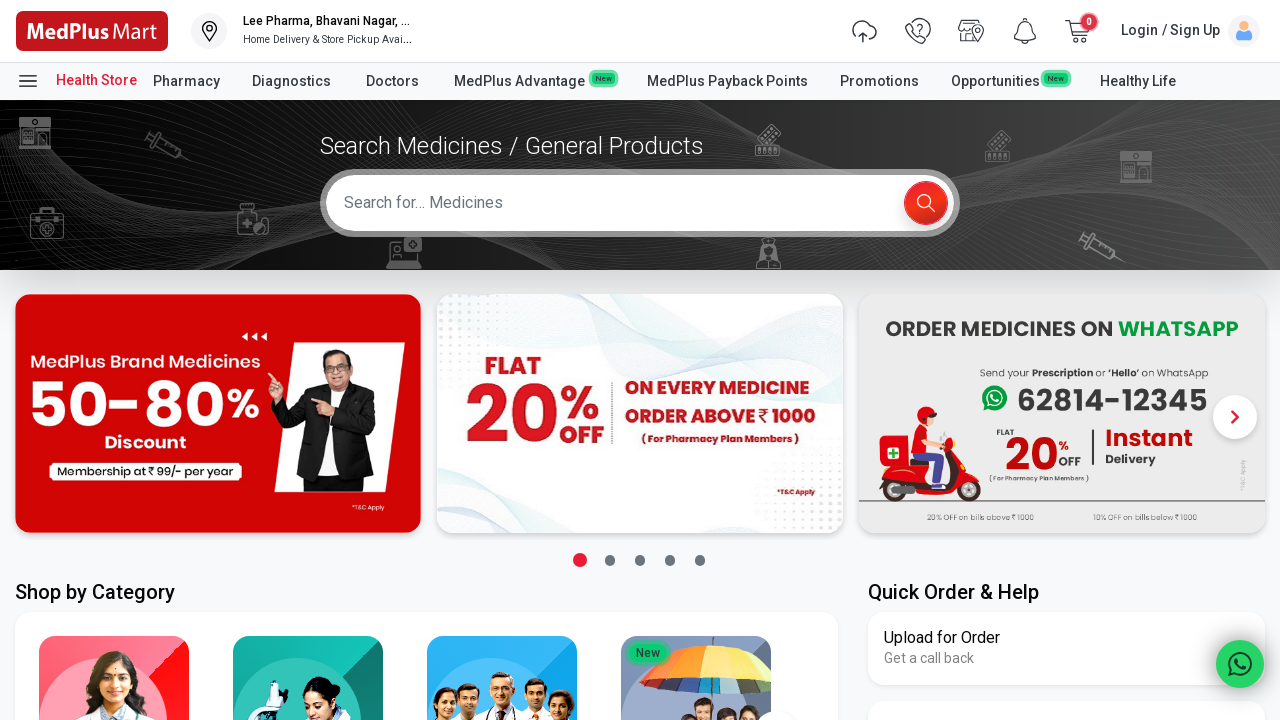

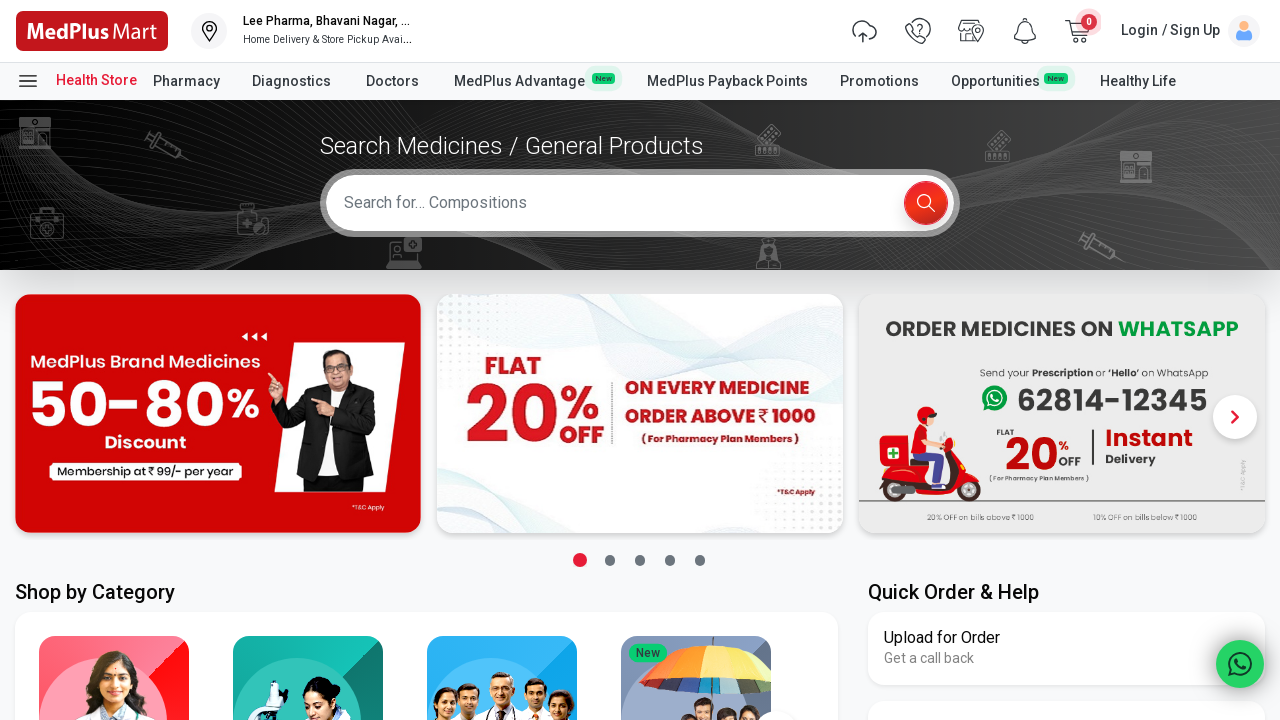